Tests joining a live streaming/video session as a student by entering a username and granting media permissions to access webcam and microphone.

Starting URL: https://live.monetanalytics.com/stu_proc/student.html#

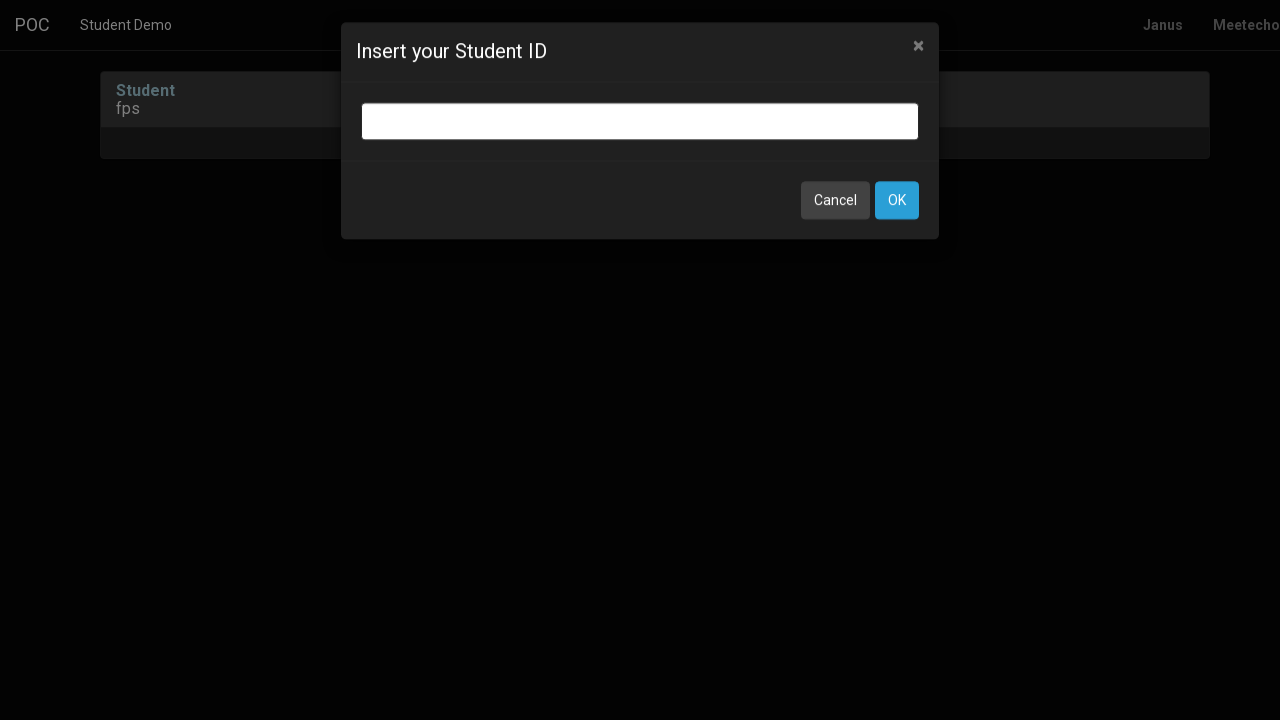

Granted camera and microphone permissions
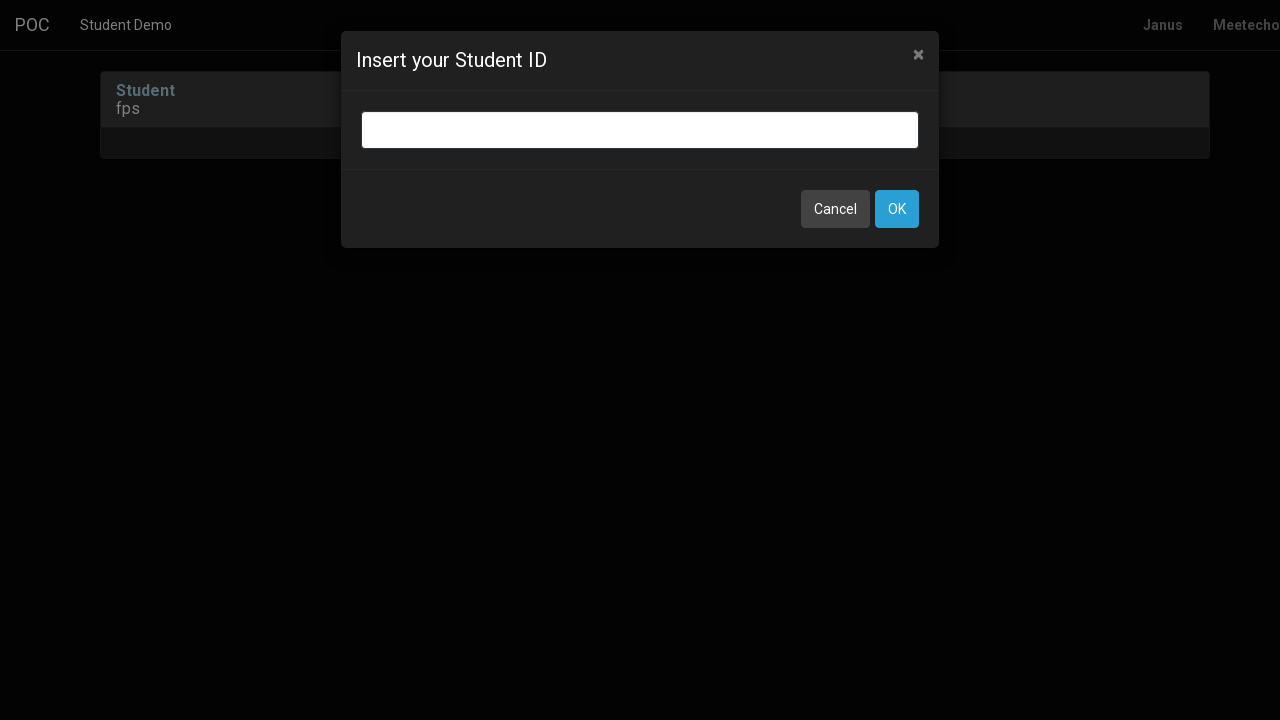

Entered username 'StudentUser47' in the input field on input.bootbox-input.bootbox-input-text.form-control
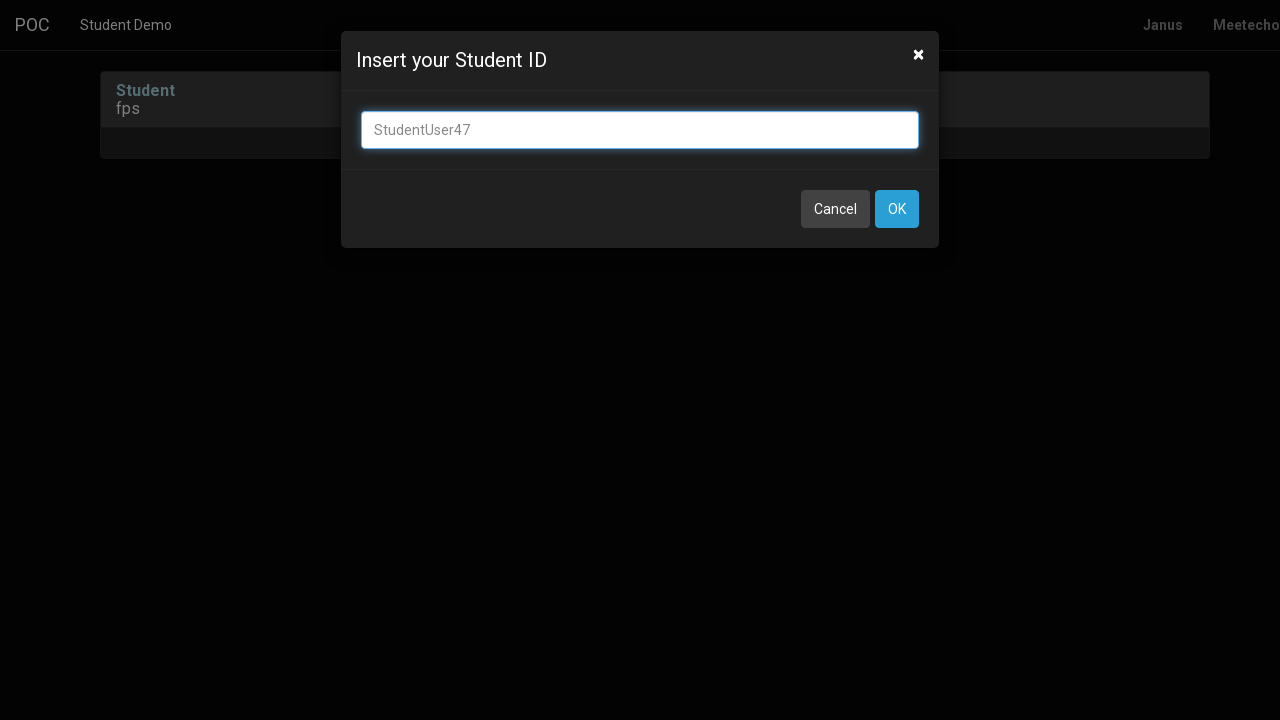

Clicked OK button to confirm username at (897, 209) on button:has-text('OK')
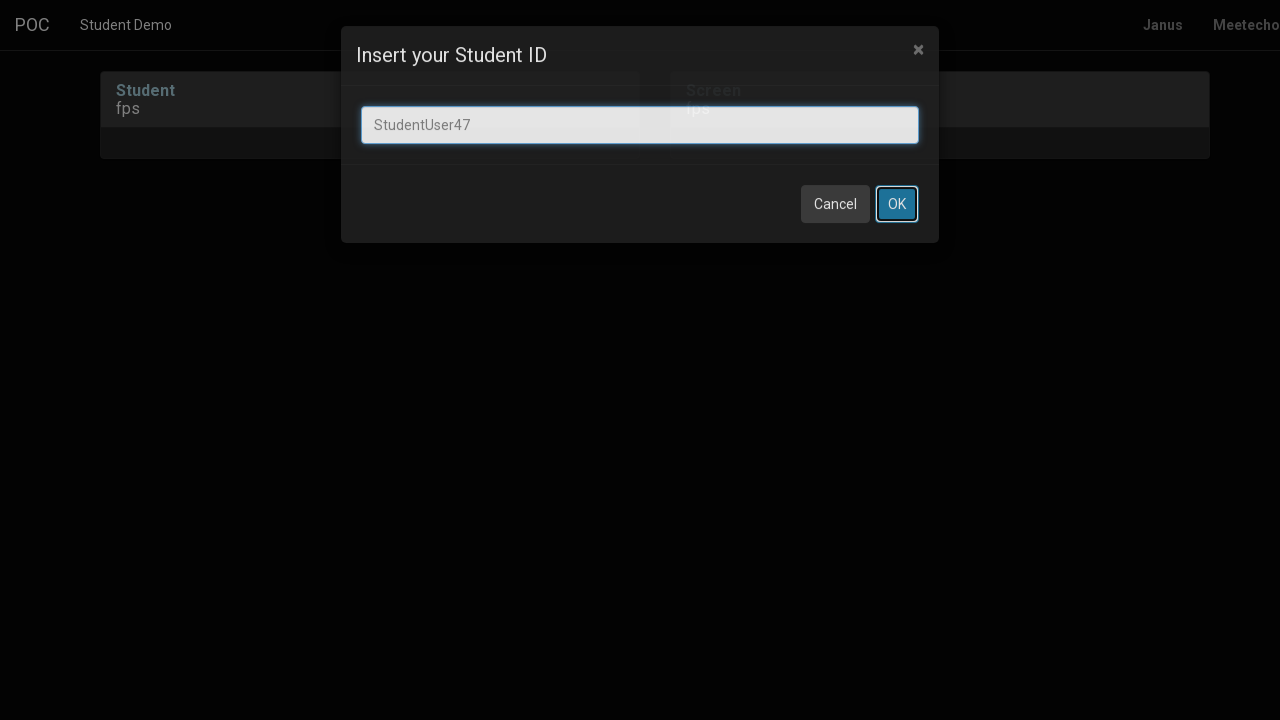

Waited 3 seconds for page to process join request
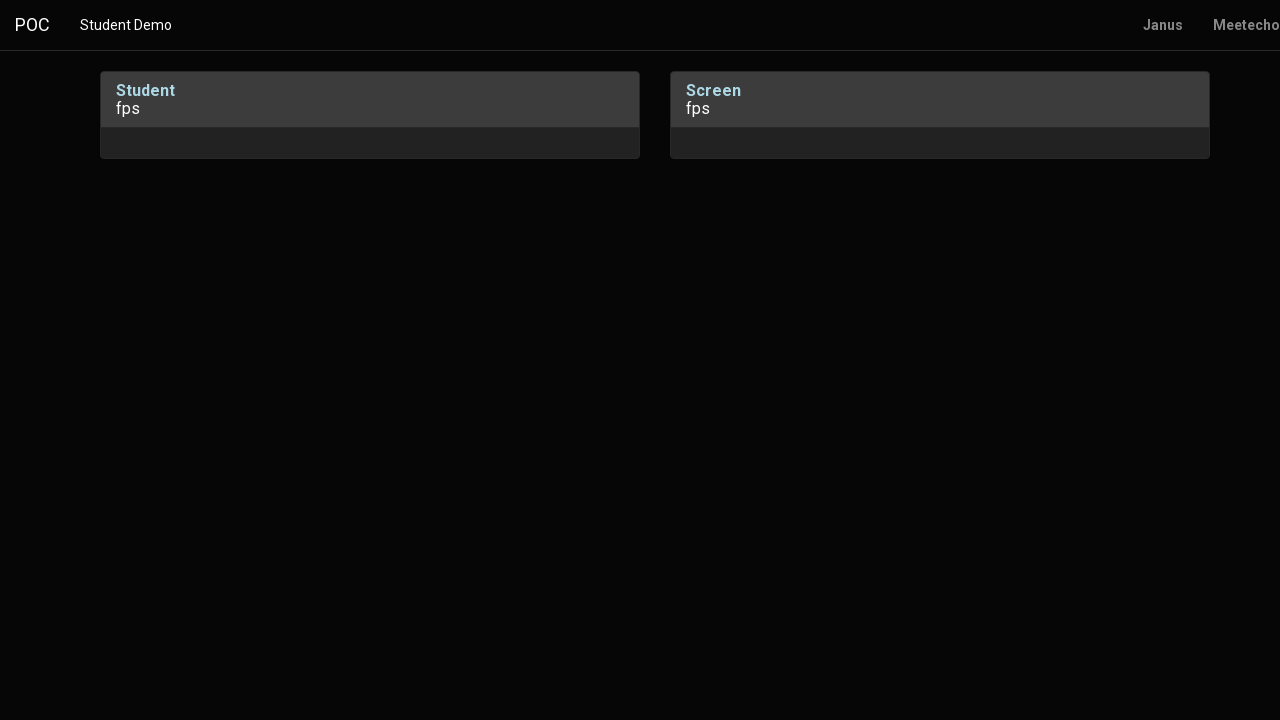

Pressed Tab key to navigate dialog
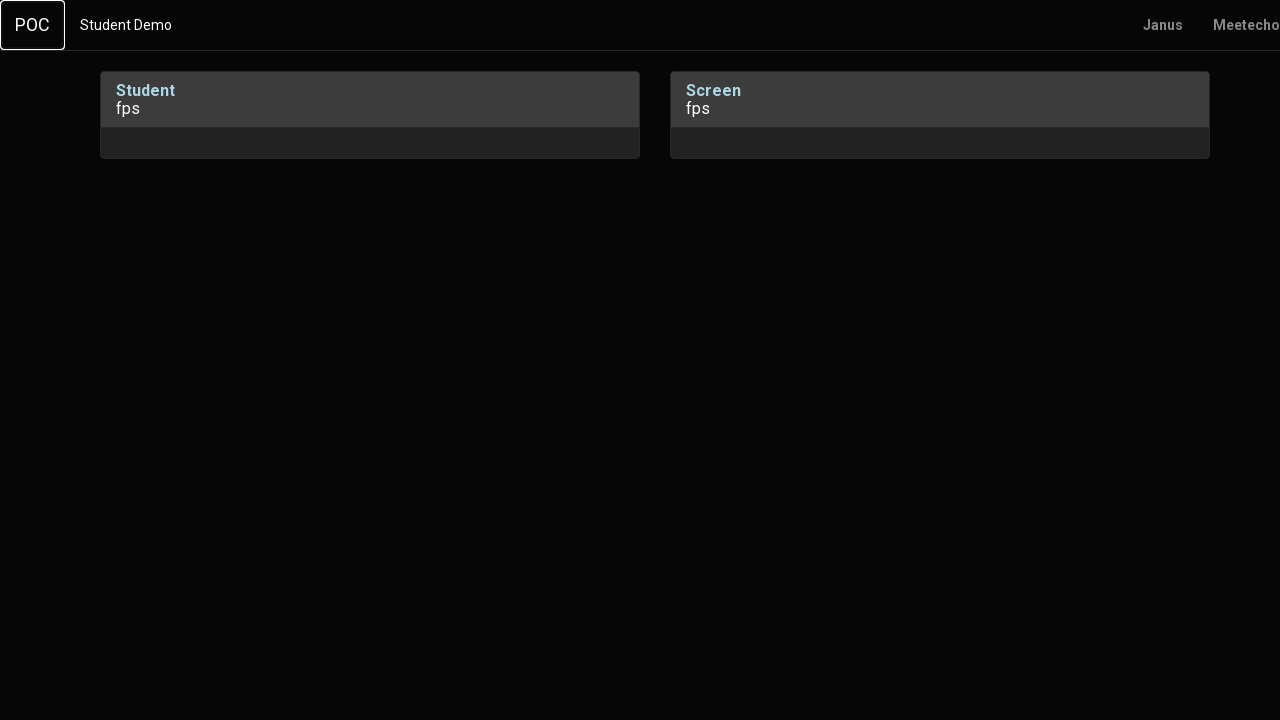

Pressed Enter key to confirm dialog
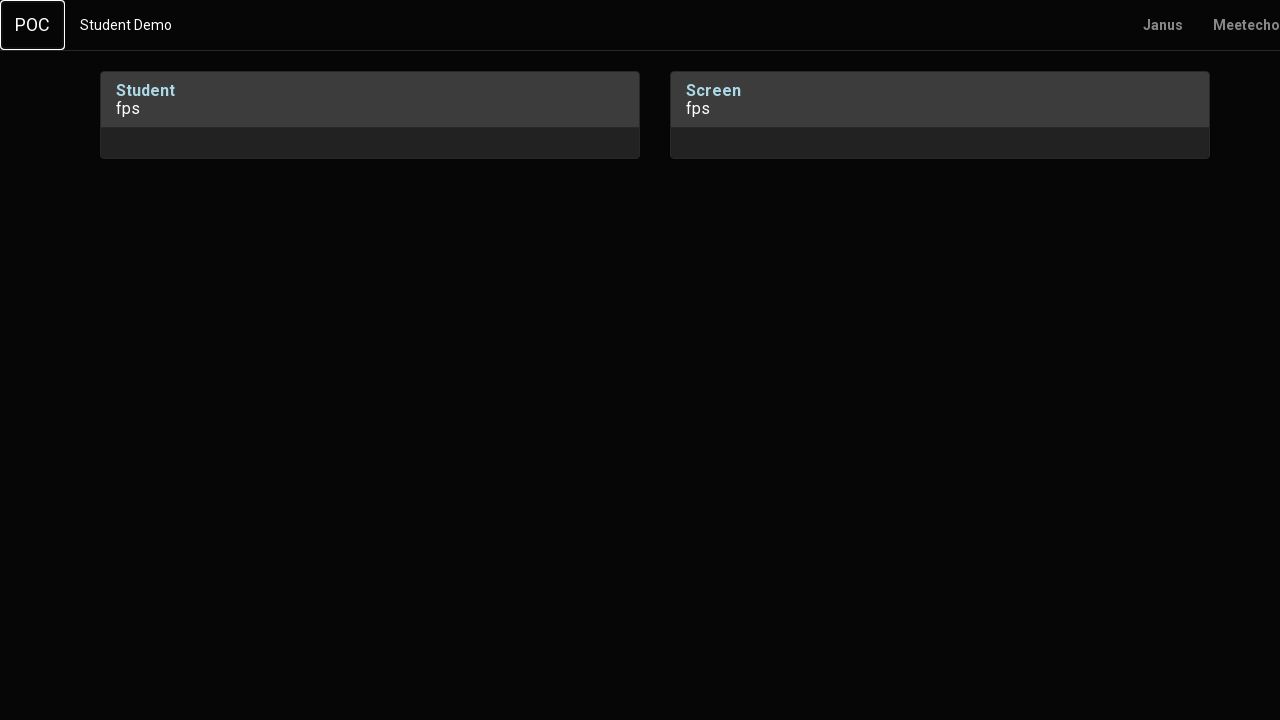

Waited 1 second
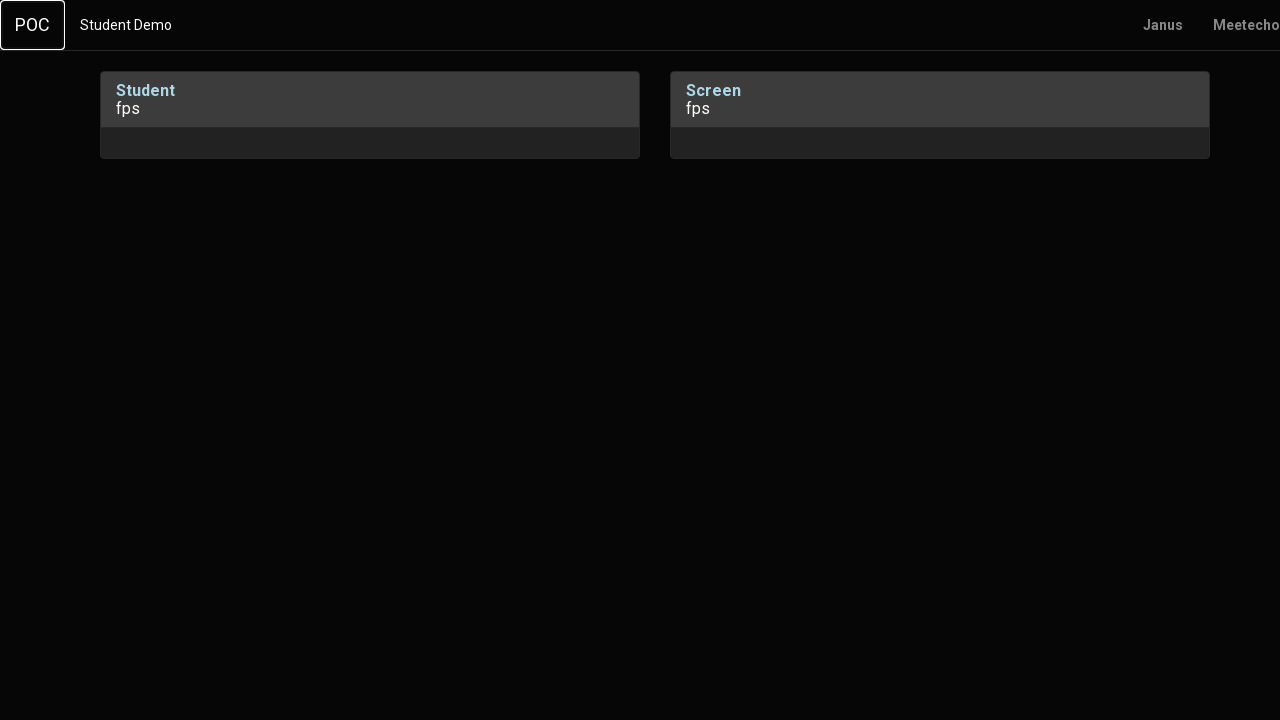

Pressed Tab key to navigate
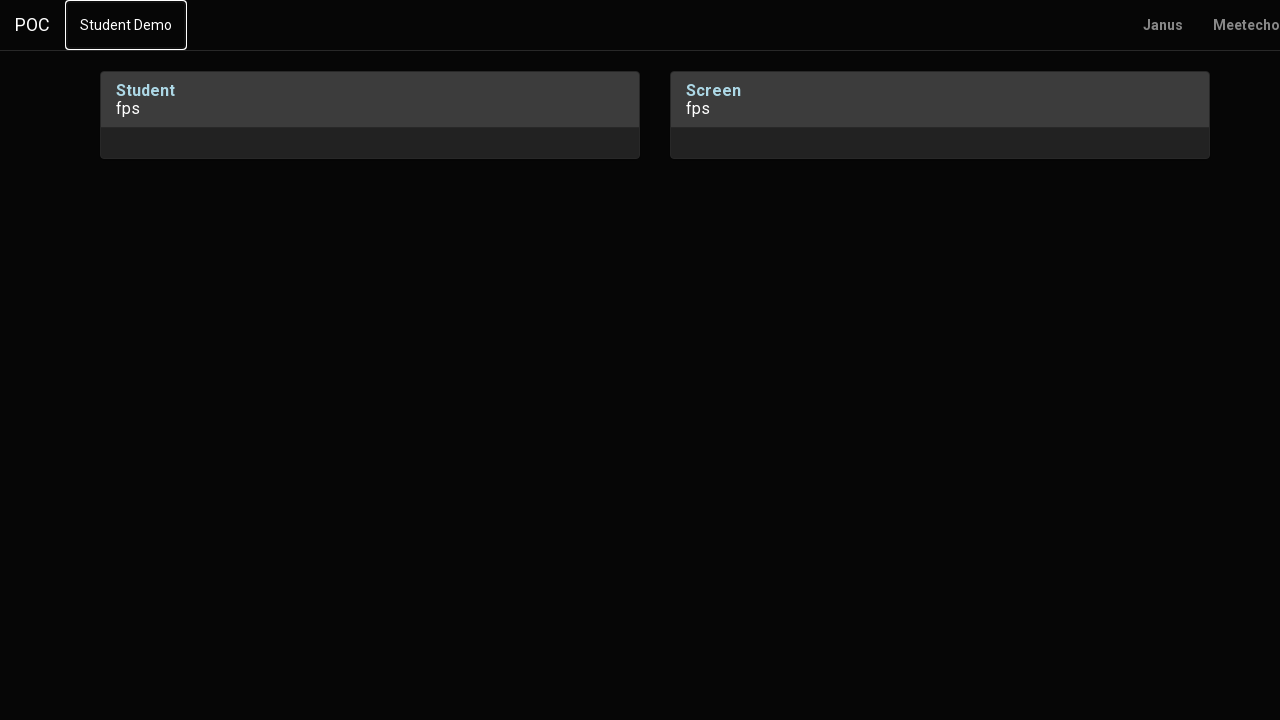

Pressed Tab key again to navigate
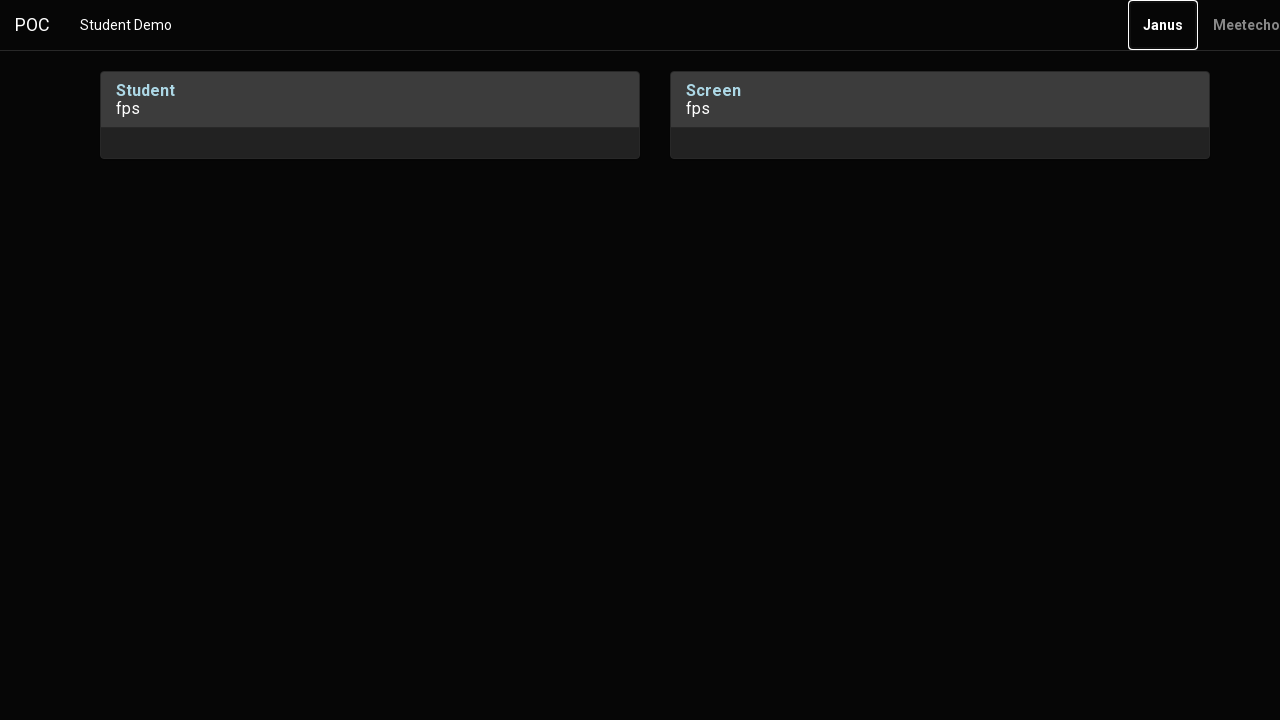

Waited 1 second
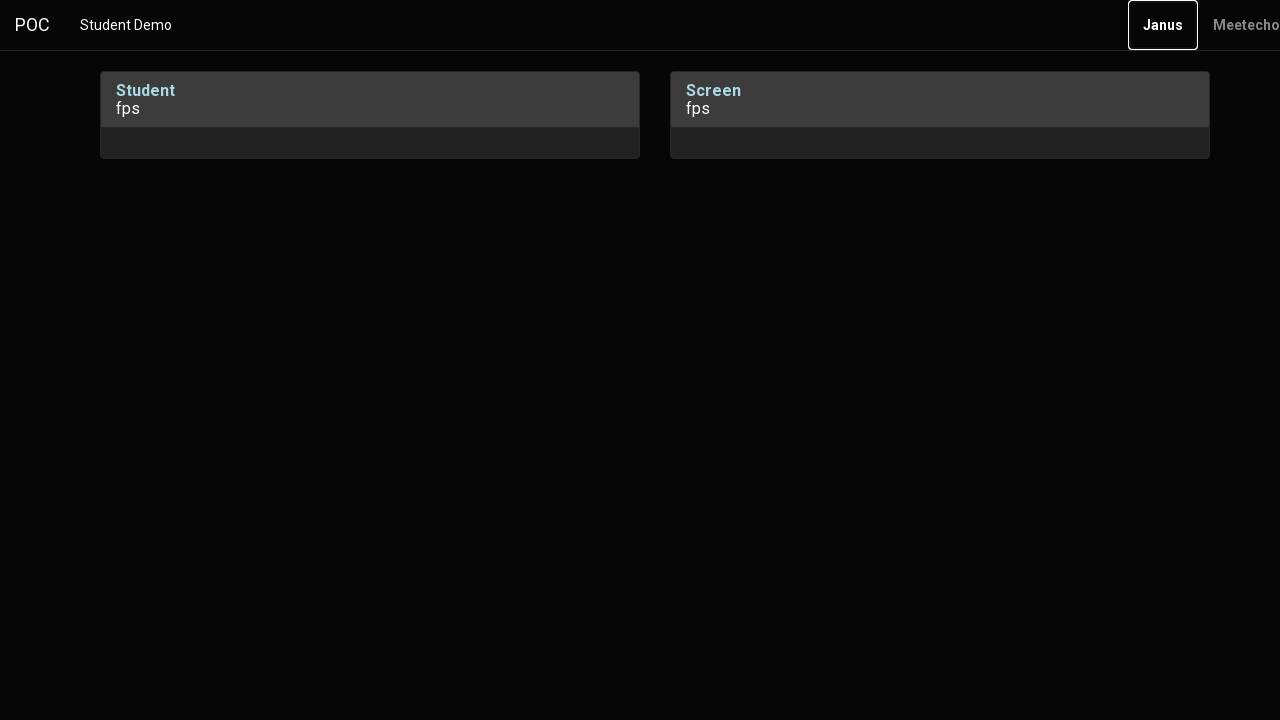

Pressed Enter key to confirm final dialog
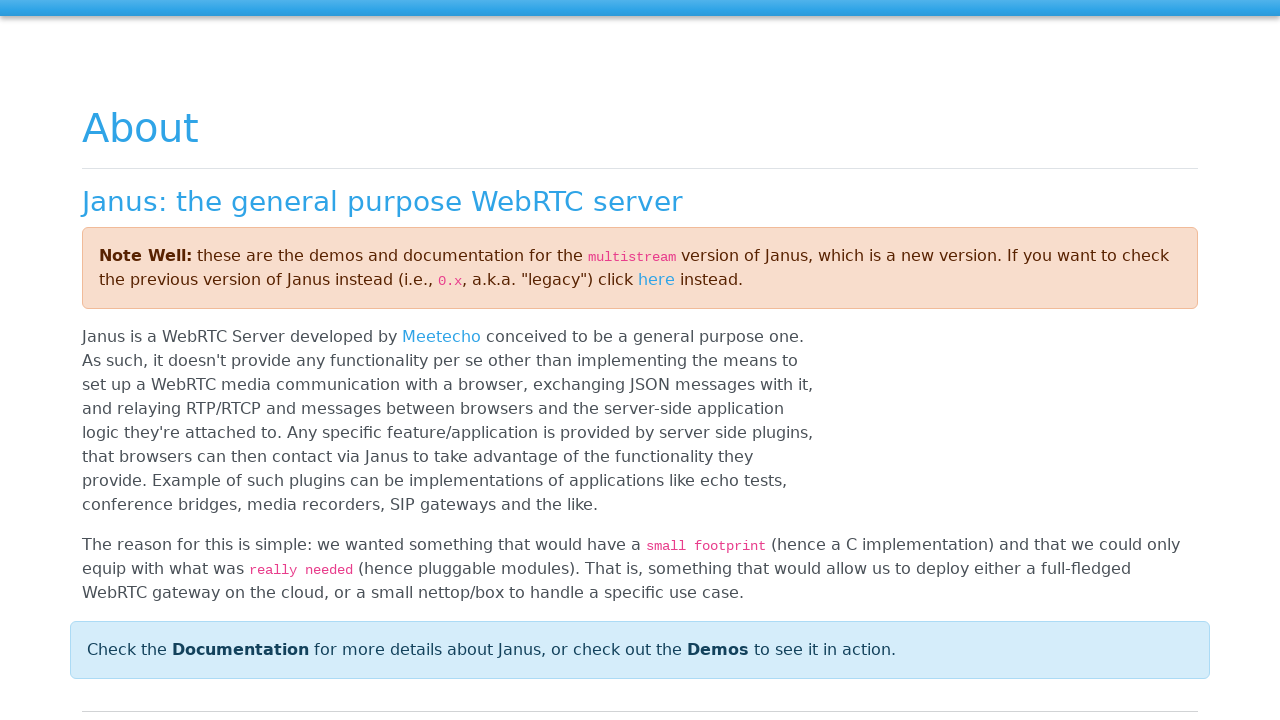

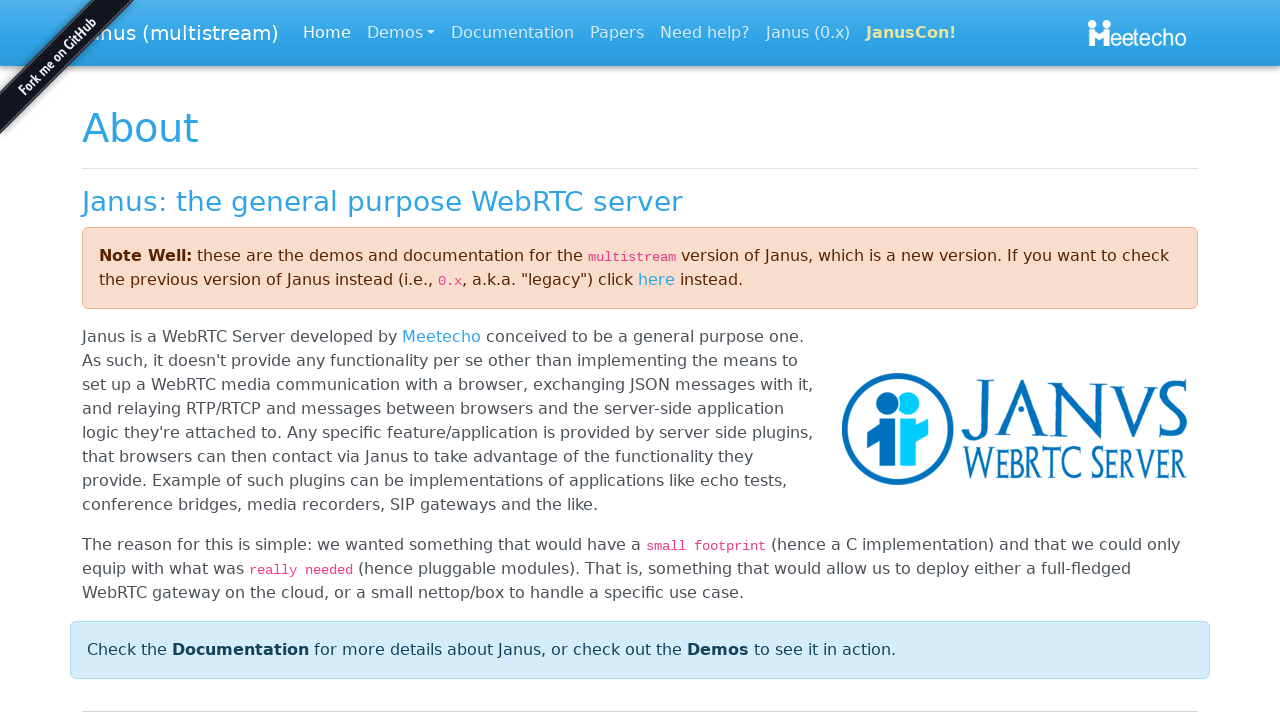